Searches for government procurement bids (licitações) on the Brazilian government portal by filling date filters and applying search criteria

Starting URL: http://comprasnet.gov.br/ConsultaLicitacoes/ConsLicitacao_Filtro.asp

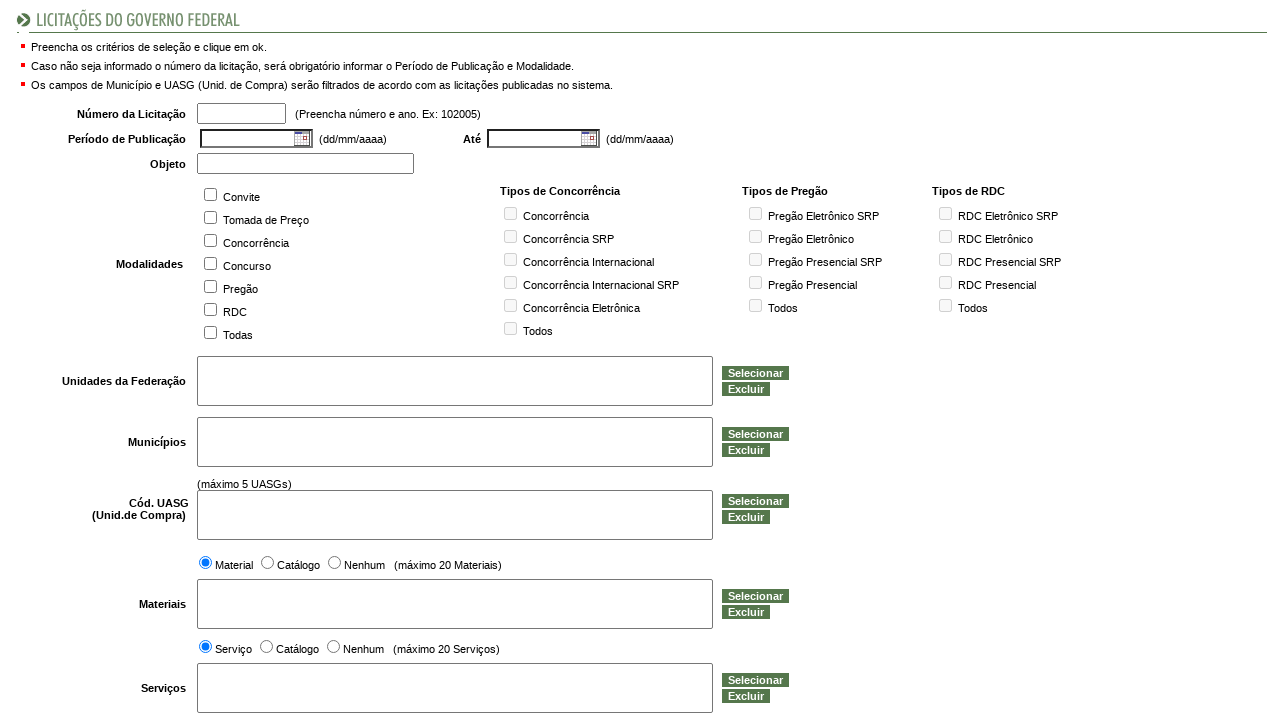

Filled initial date field with '01/04/2025' on input[name="dt_publ_ini"]
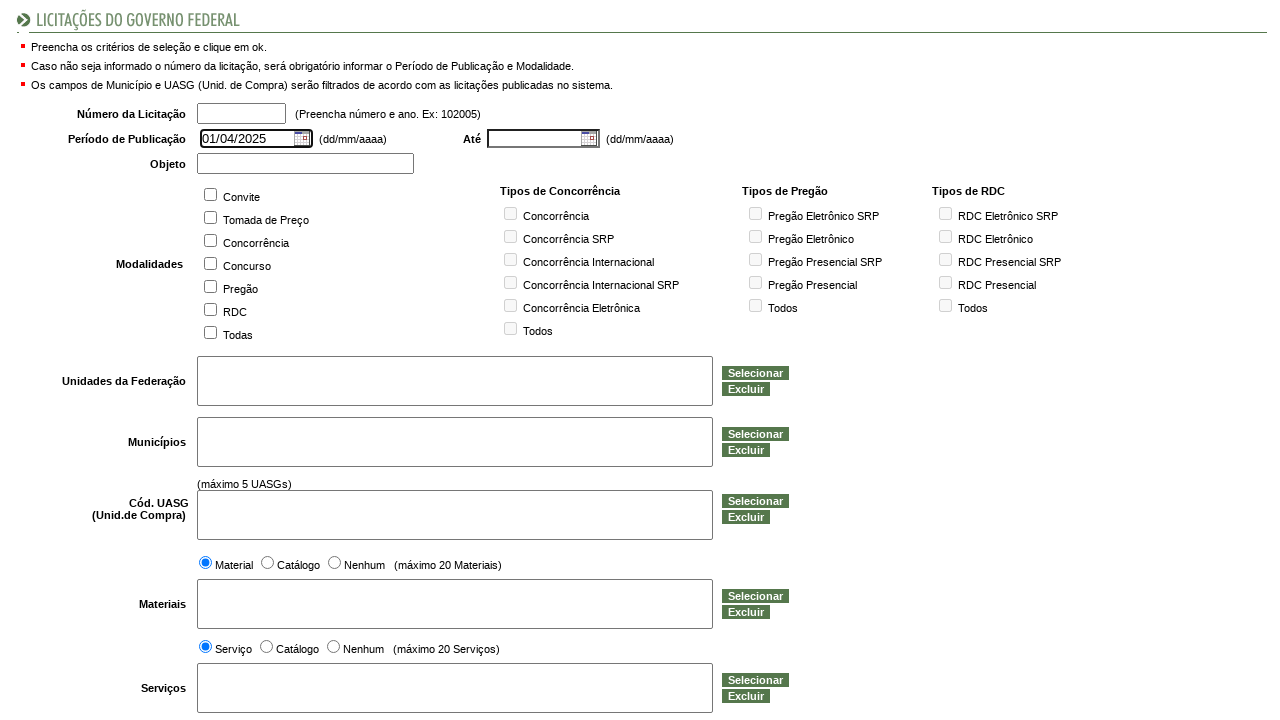

Filled end date field with '14/04/2025' on input[name="dt_publ_fim"]
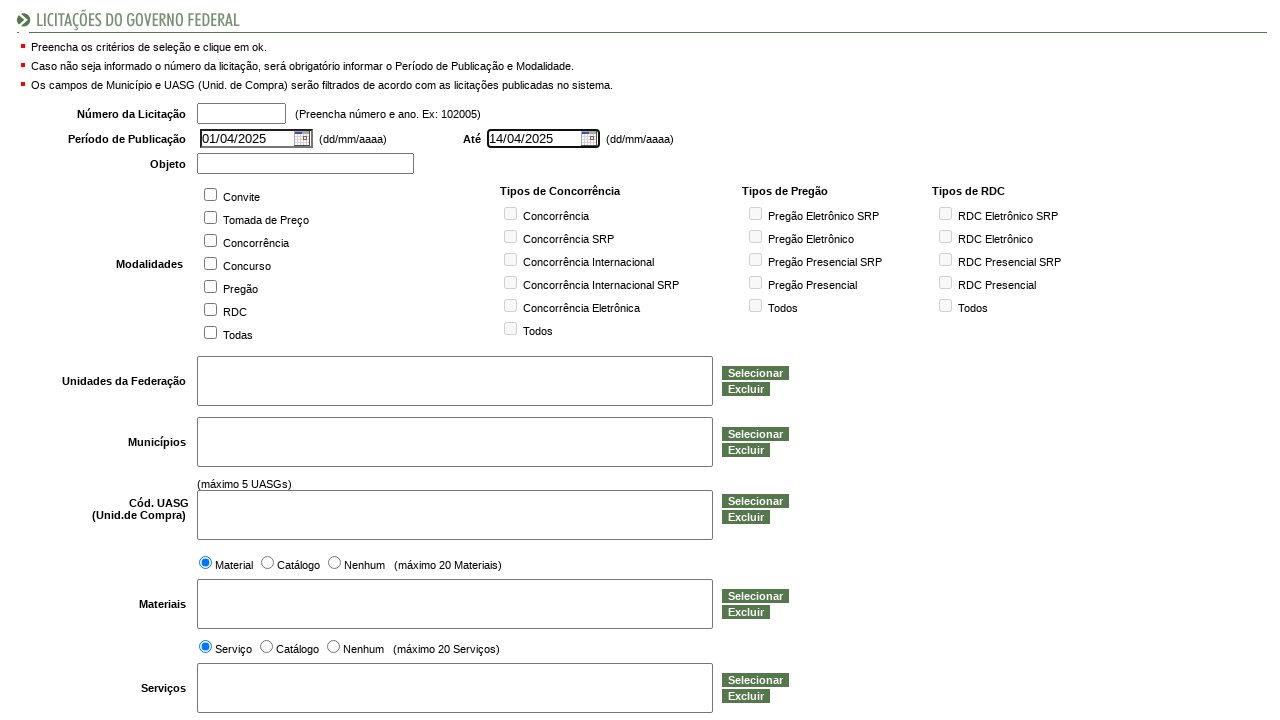

Clicked OK button to apply date filters at (108, 687) on input[name="ok"]
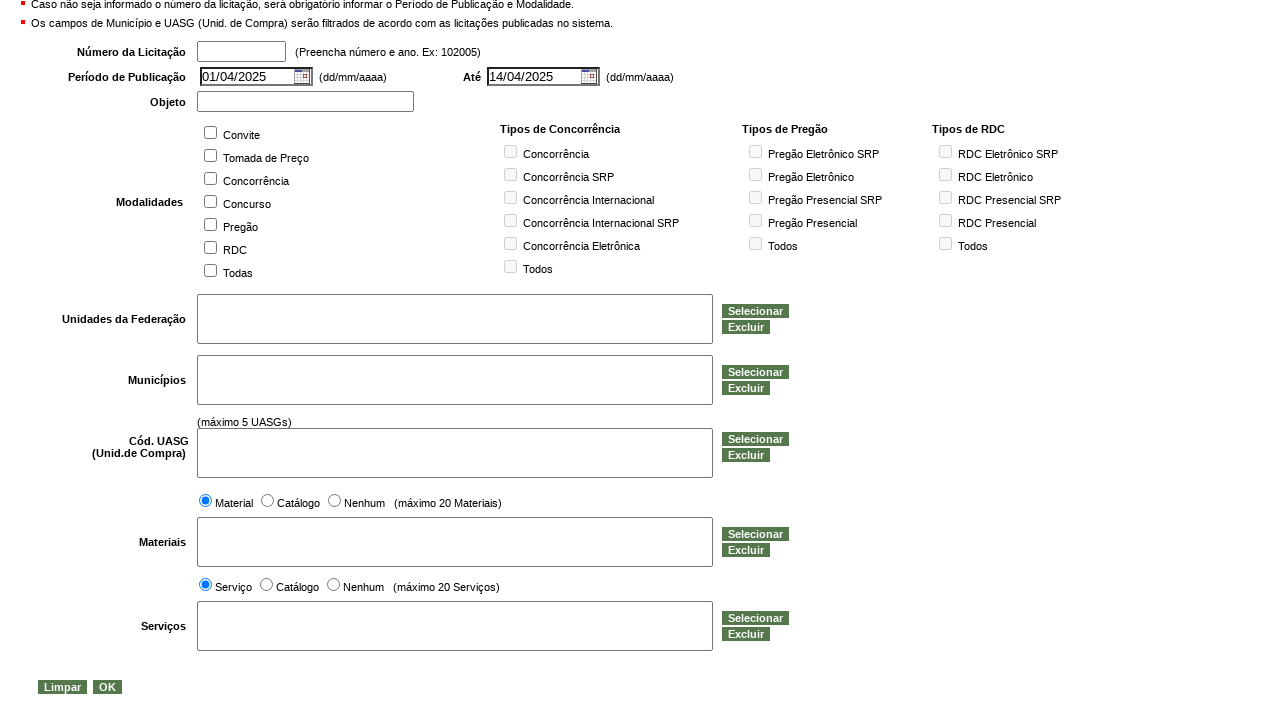

Selected all bid type filters checkbox at (211, 270) on xpath=//*[@id="frmLicitacao"]/table/tbody/tr[2]/td/table[2]/tbody/tr[4]/td[2]/ta
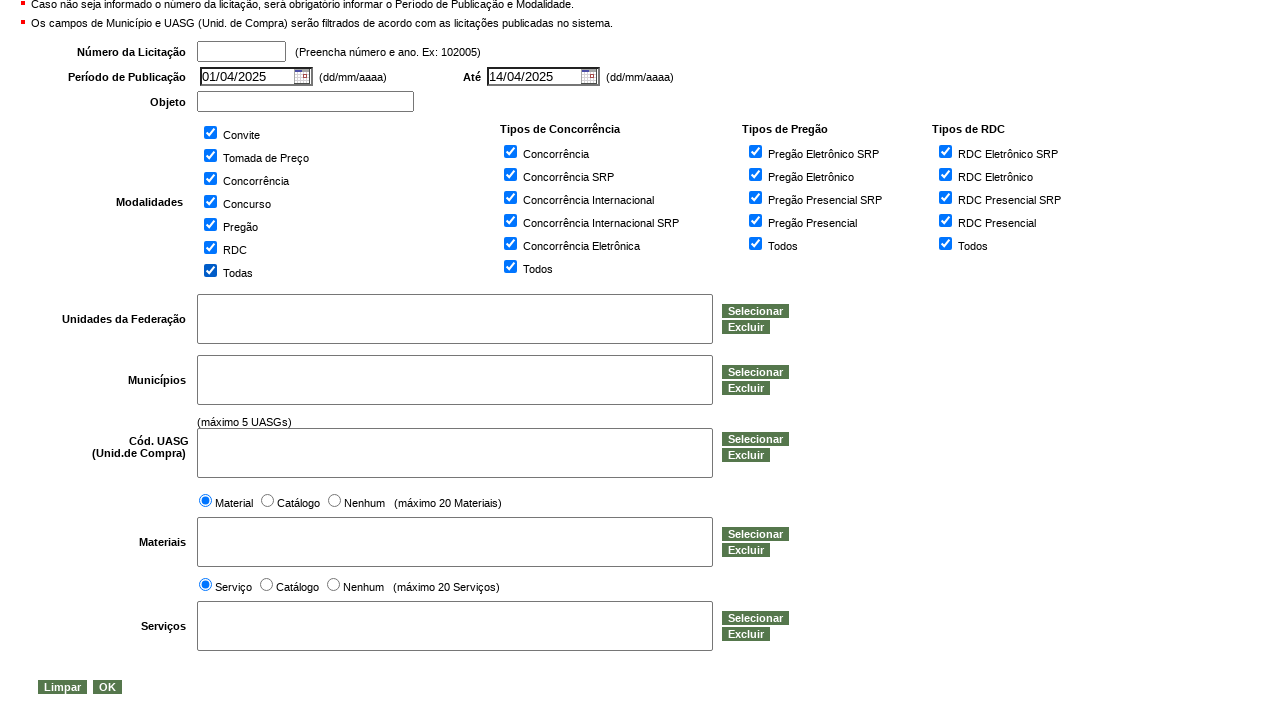

Clicked OK button to submit the procurement bids search at (108, 687) on input[name="ok"]
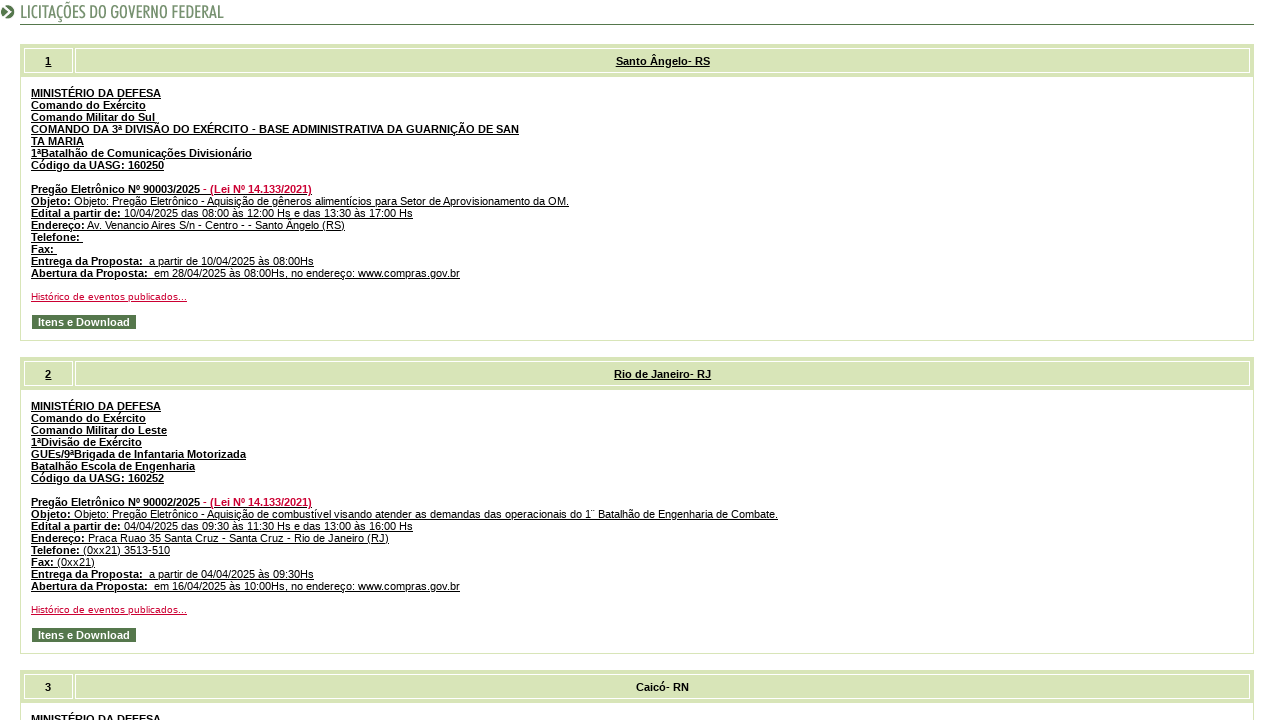

Waited for search results to load (networkidle)
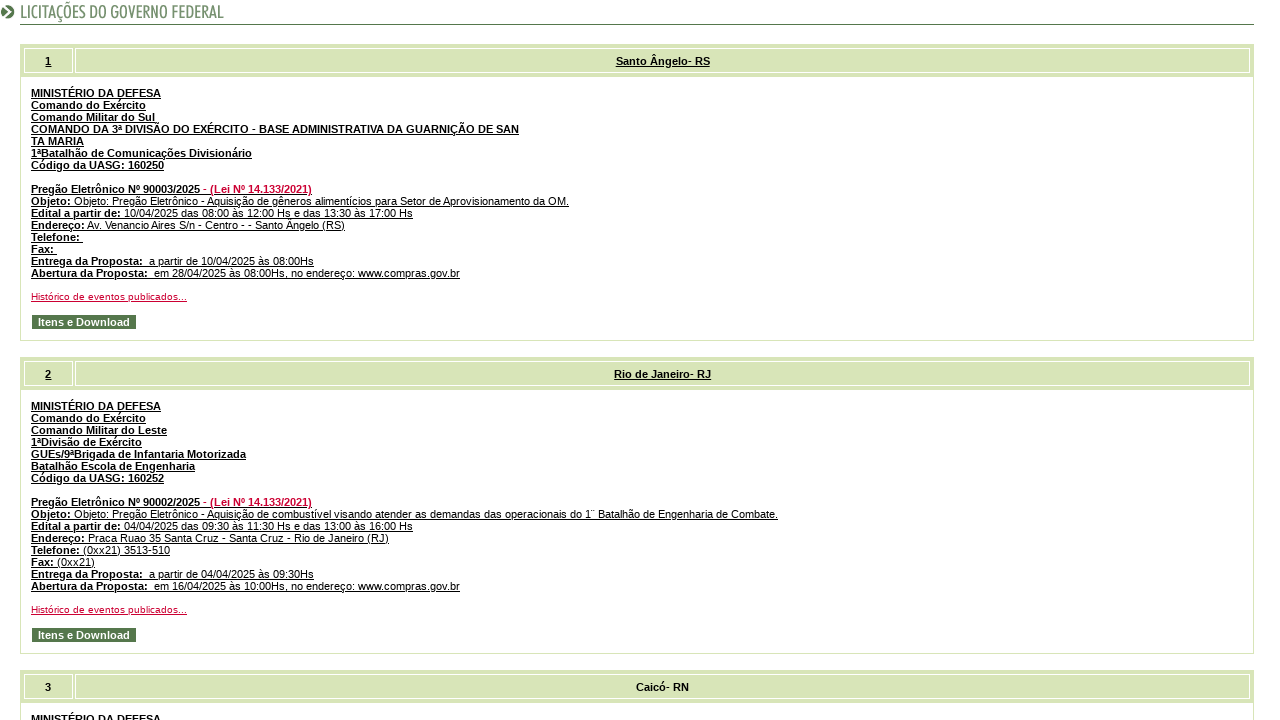

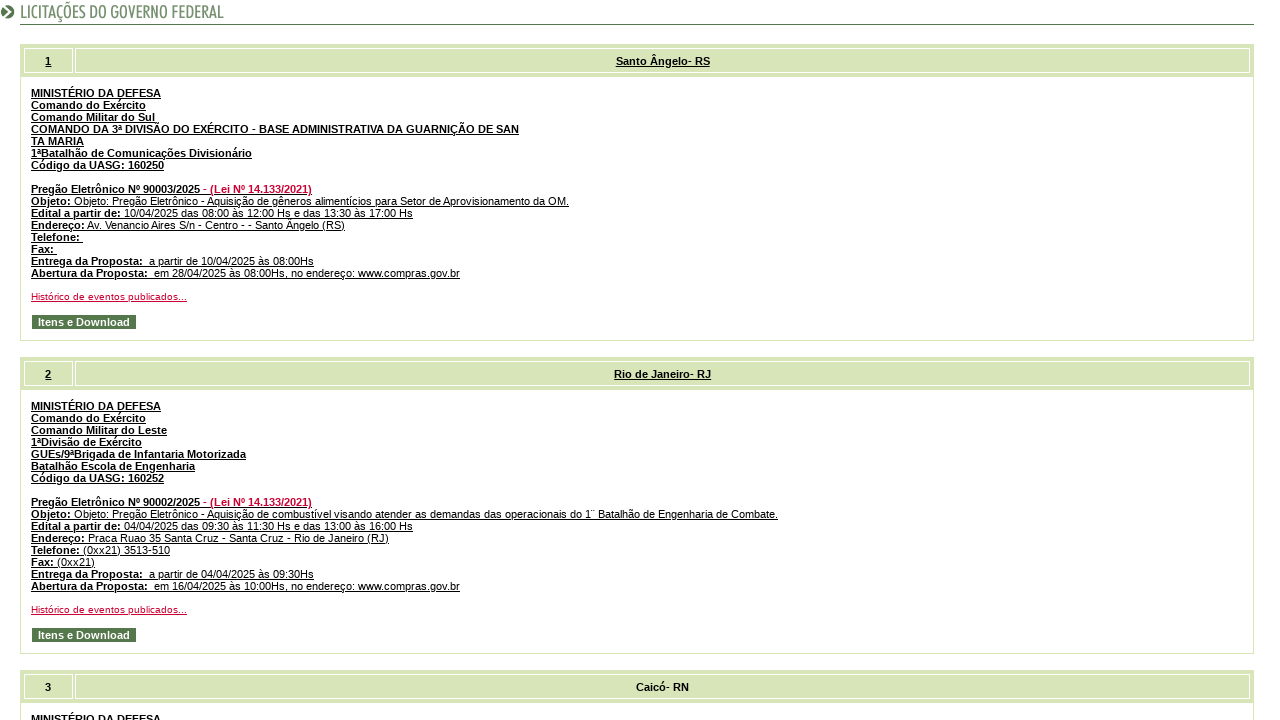